Tests different button click types including double-click, right-click (context click), and regular click, verifying appropriate messages appear for each.

Starting URL: https://demoqa.com/buttons

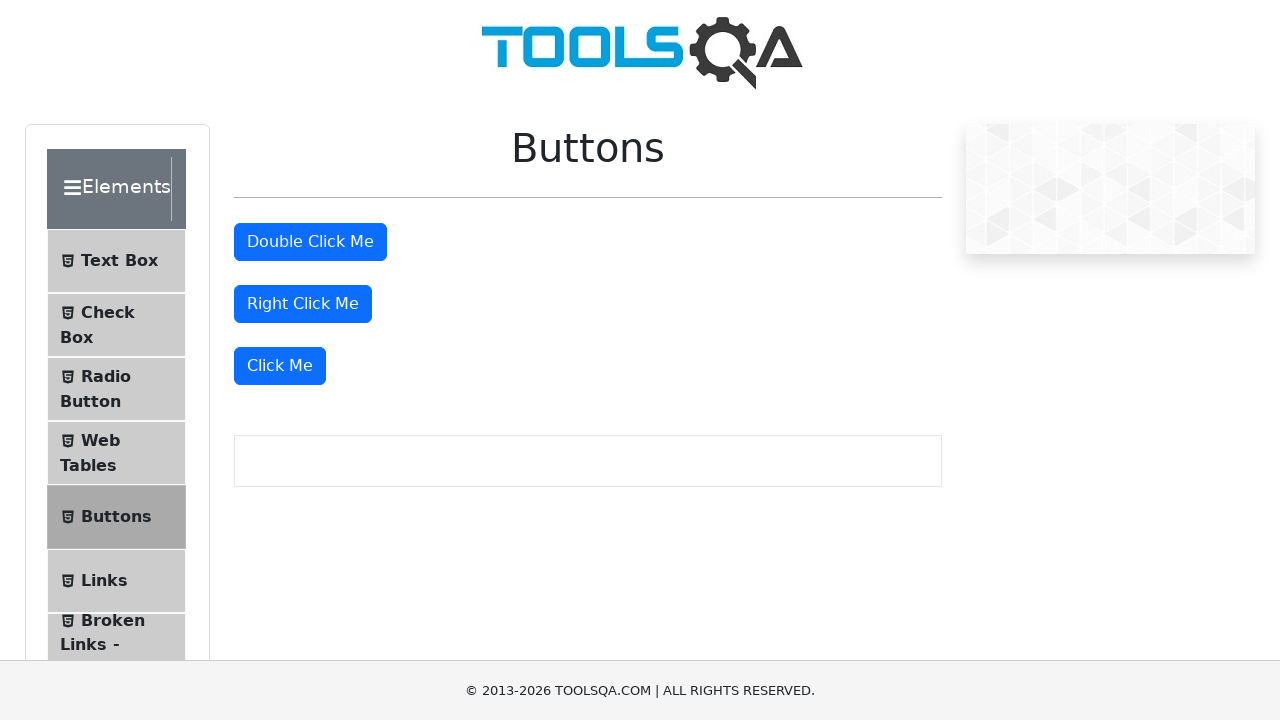

Double-clicked the double click button at (310, 242) on #doubleClickBtn
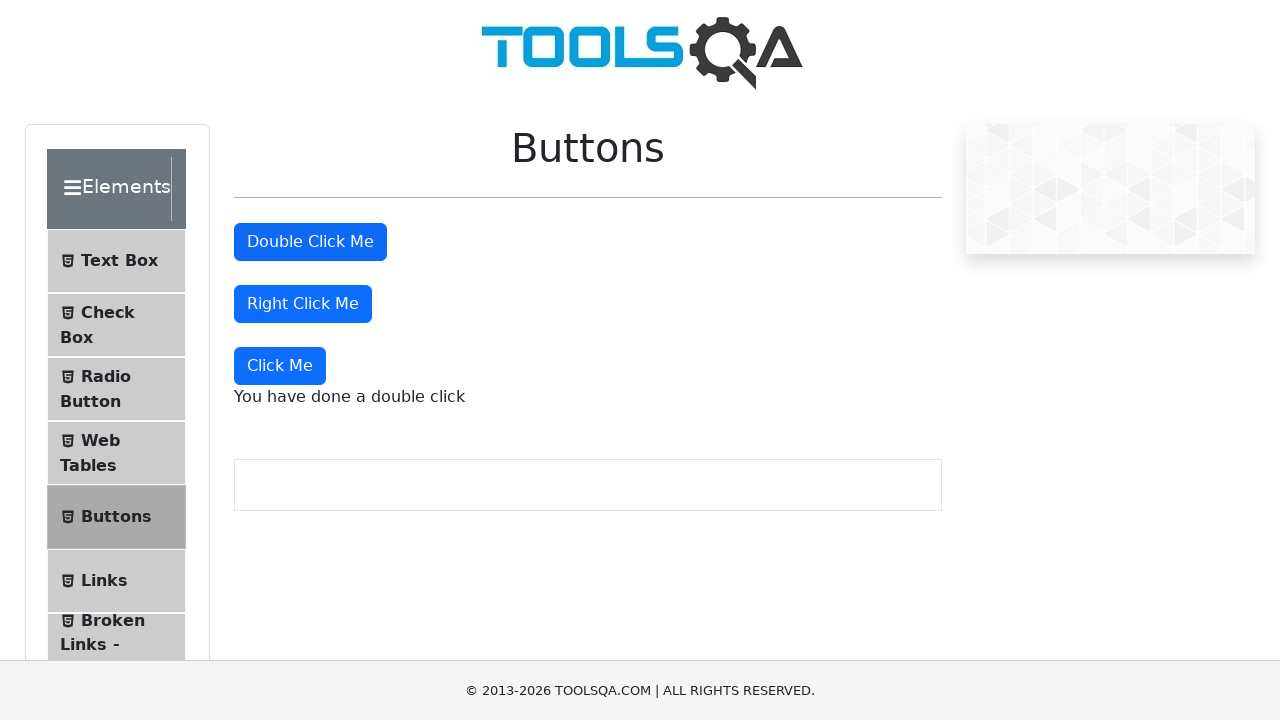

Waited for double click message to become visible
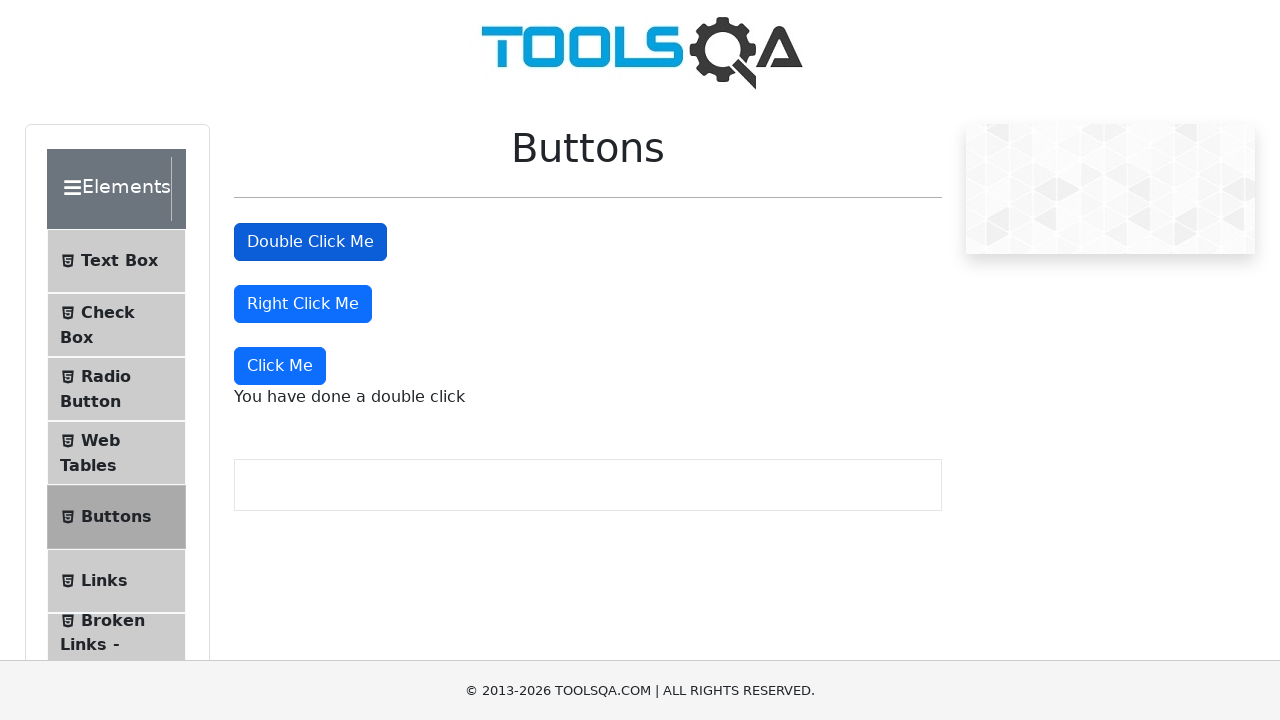

Verified double click message is visible
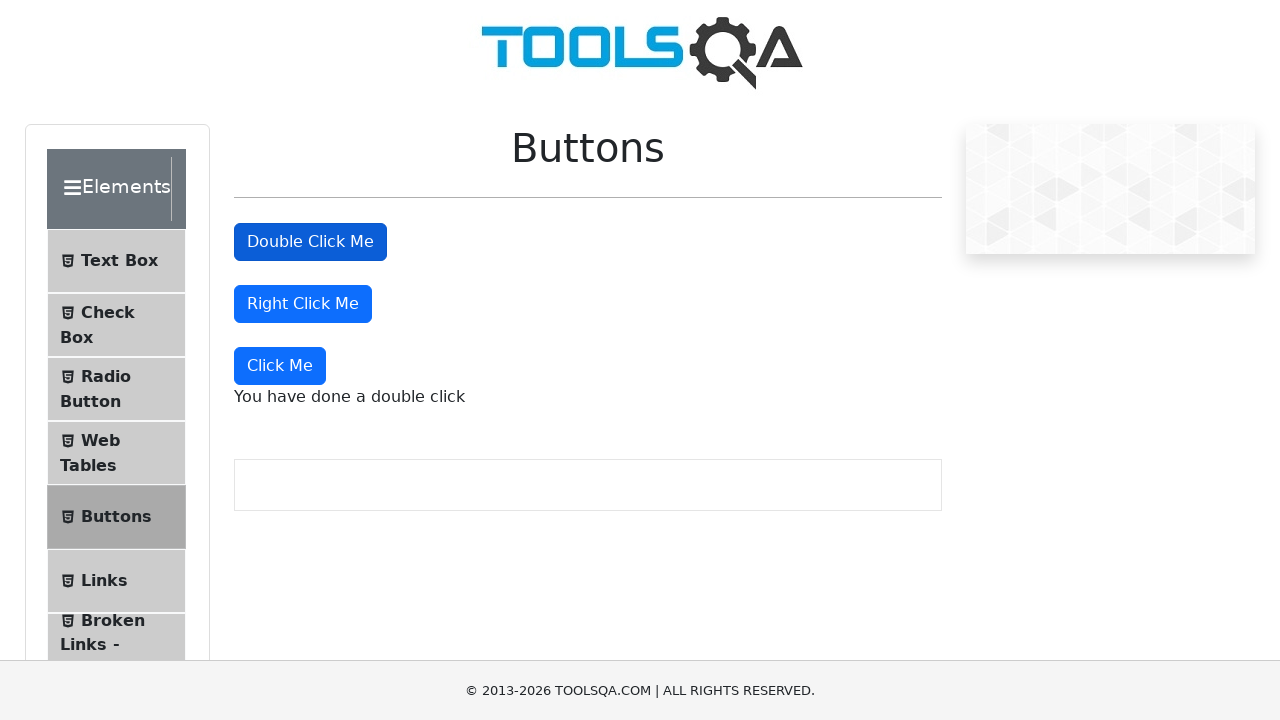

Right-clicked the right click button at (303, 304) on #rightClickBtn
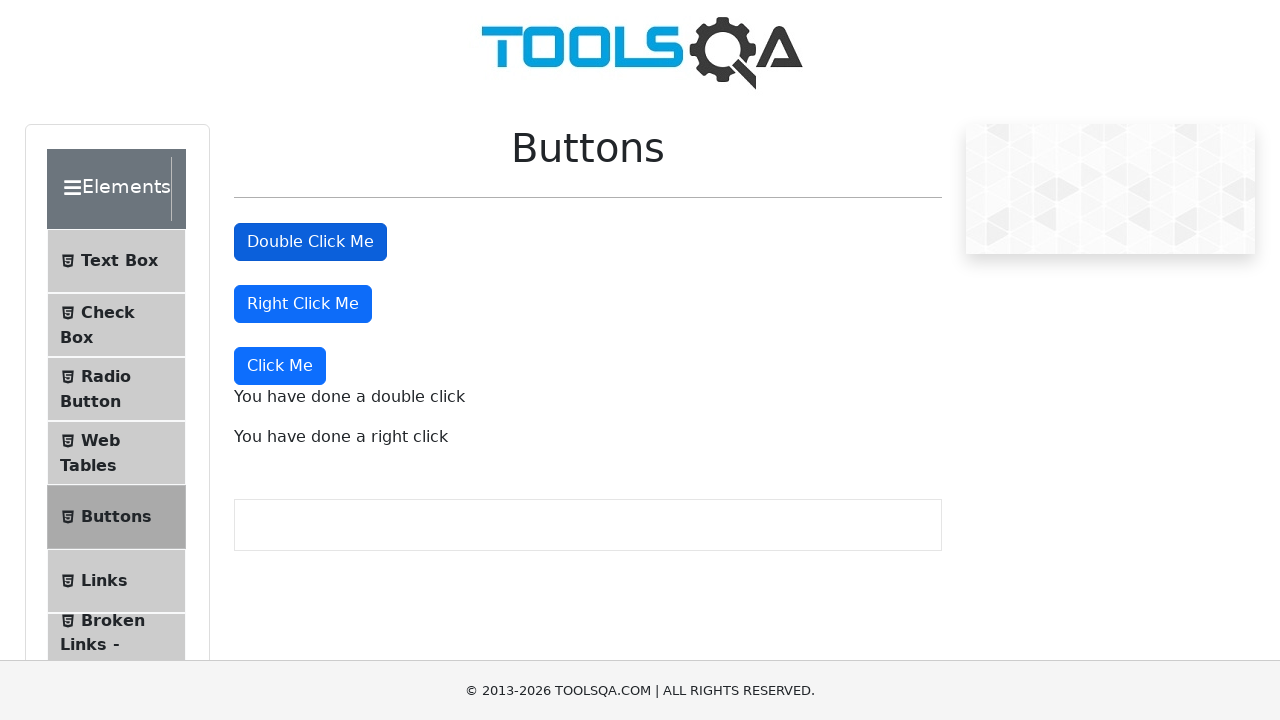

Waited for right click message to become visible
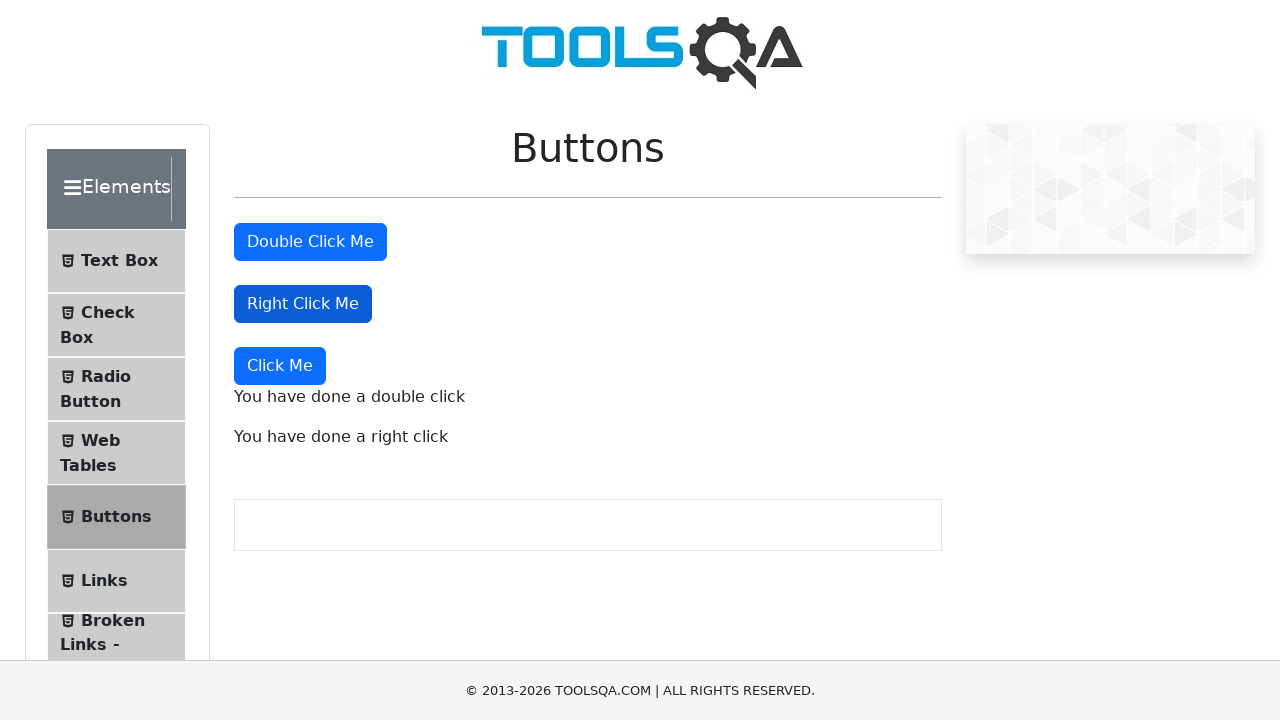

Verified right click message is visible
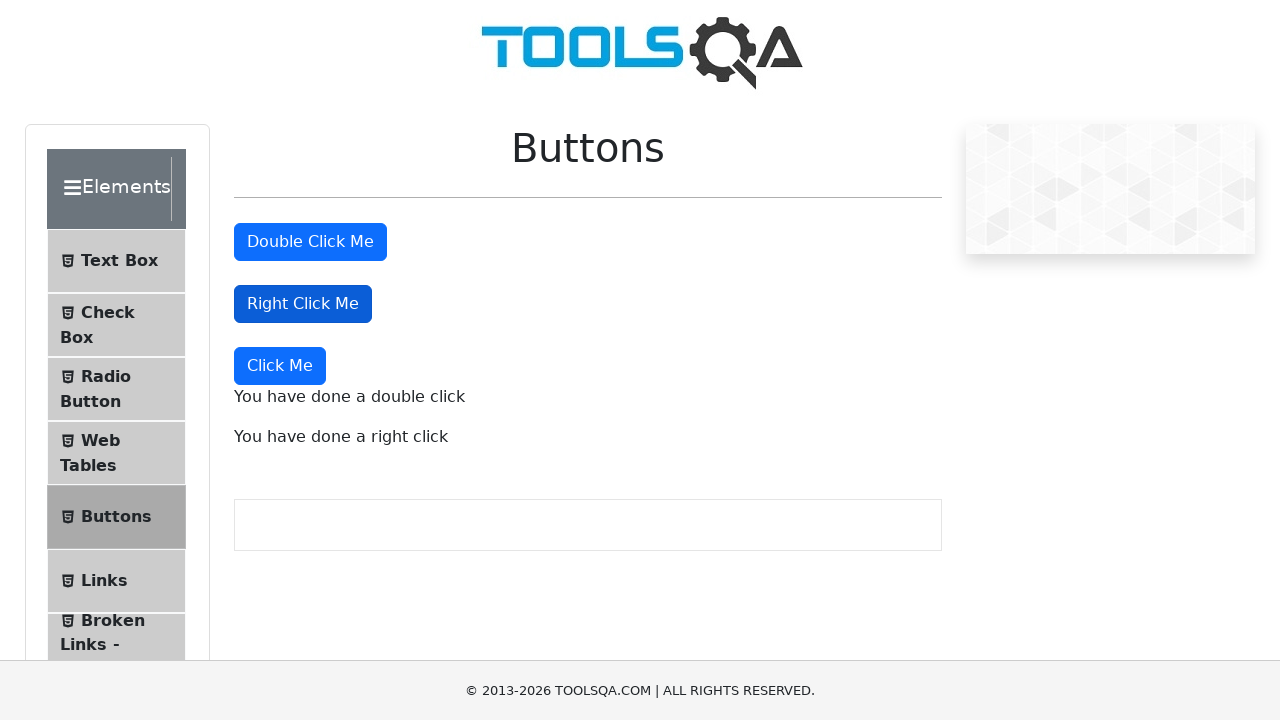

Clicked the regular click button at (280, 366) on xpath=//button[text()='Click Me']
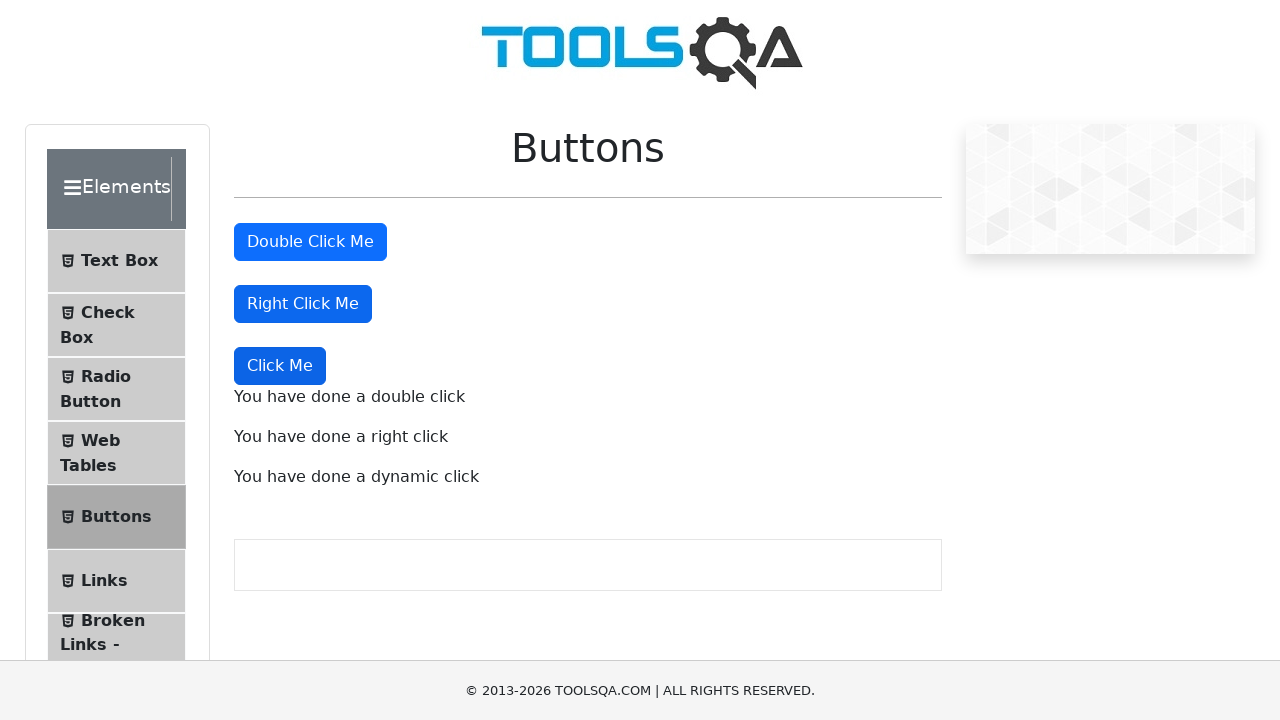

Waited for click message to become visible
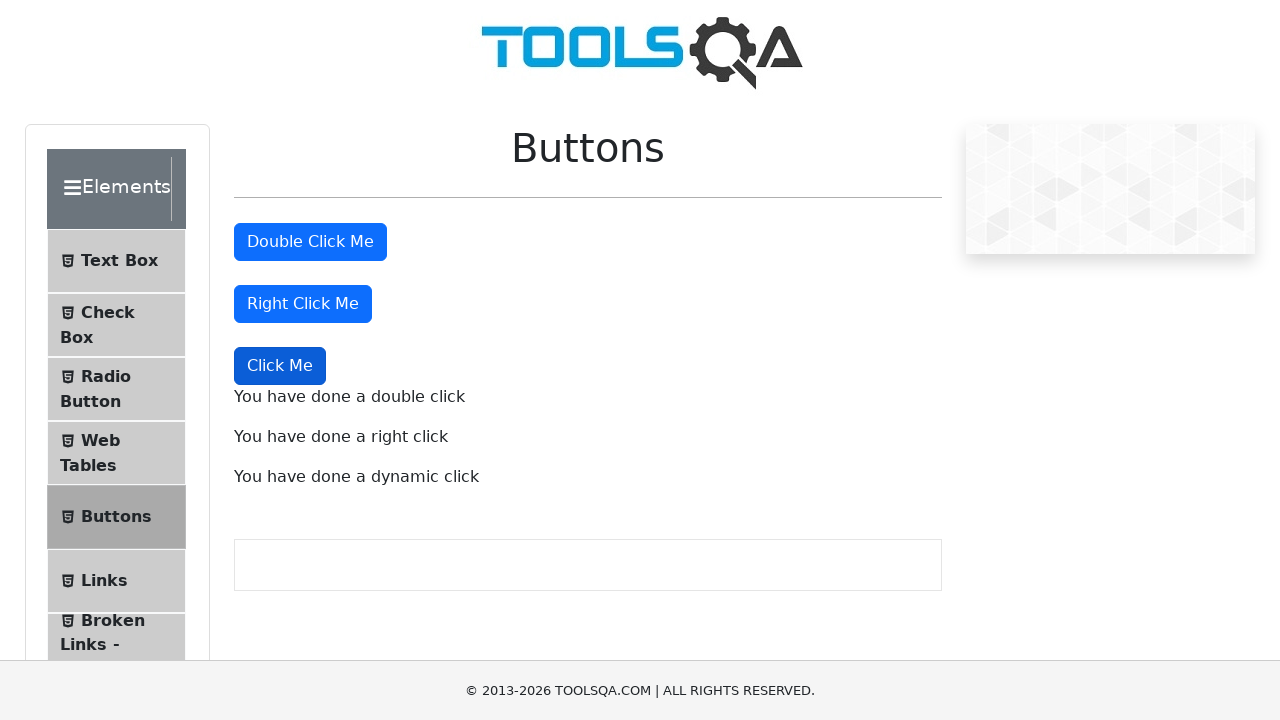

Verified click message is visible
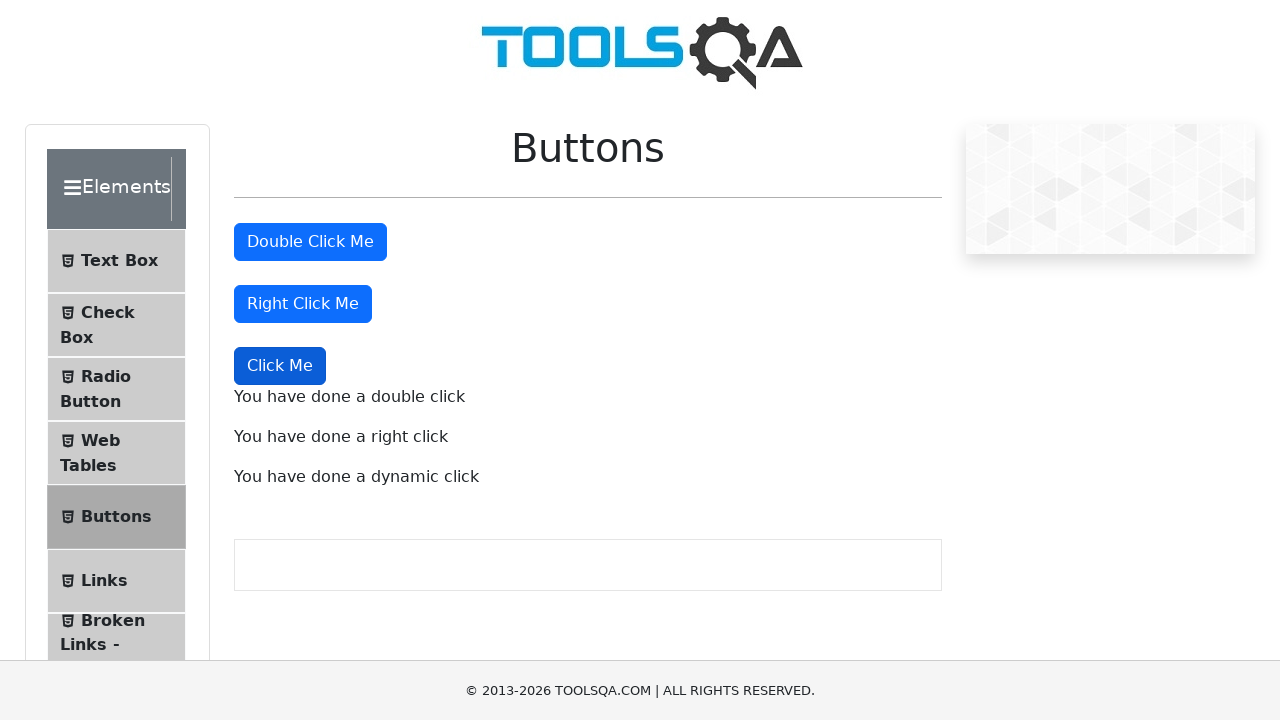

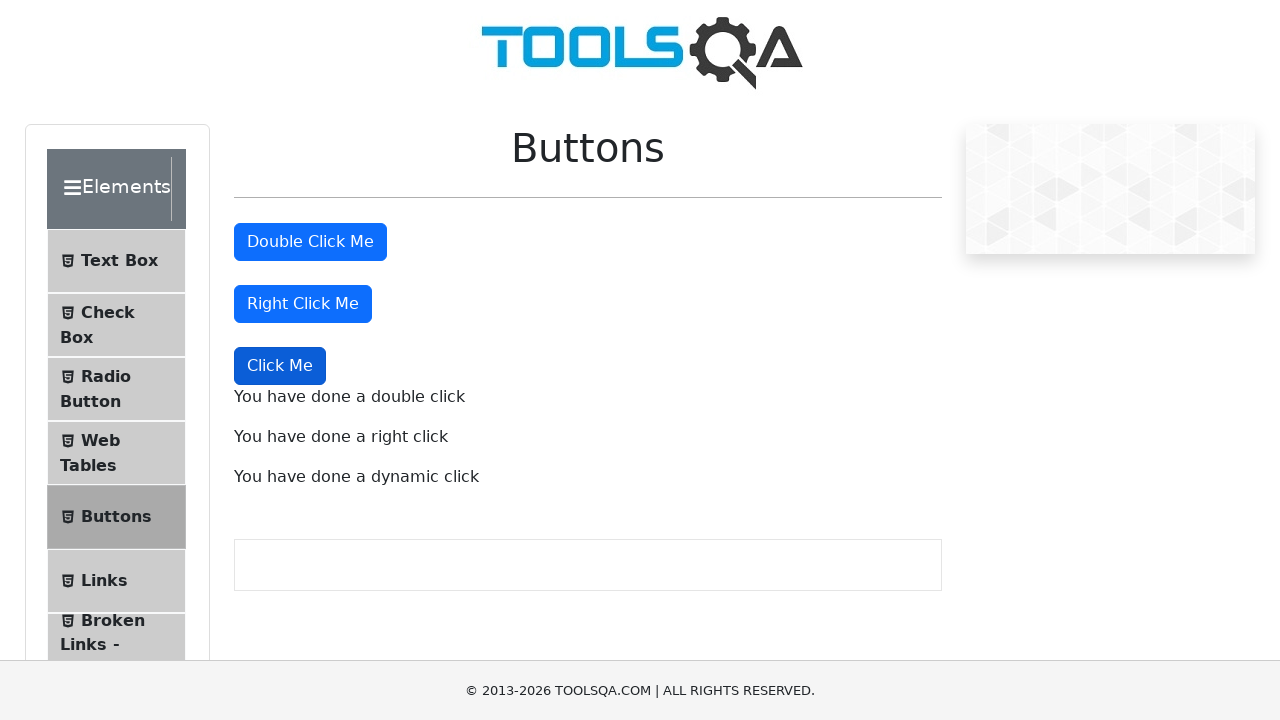